Tests dropdown select functionality by selecting options from a car dropdown using different selection methods (by value, by index, and by visible text)

Starting URL: https://only-testing-blog.blogspot.com/2014/01/textbox.html

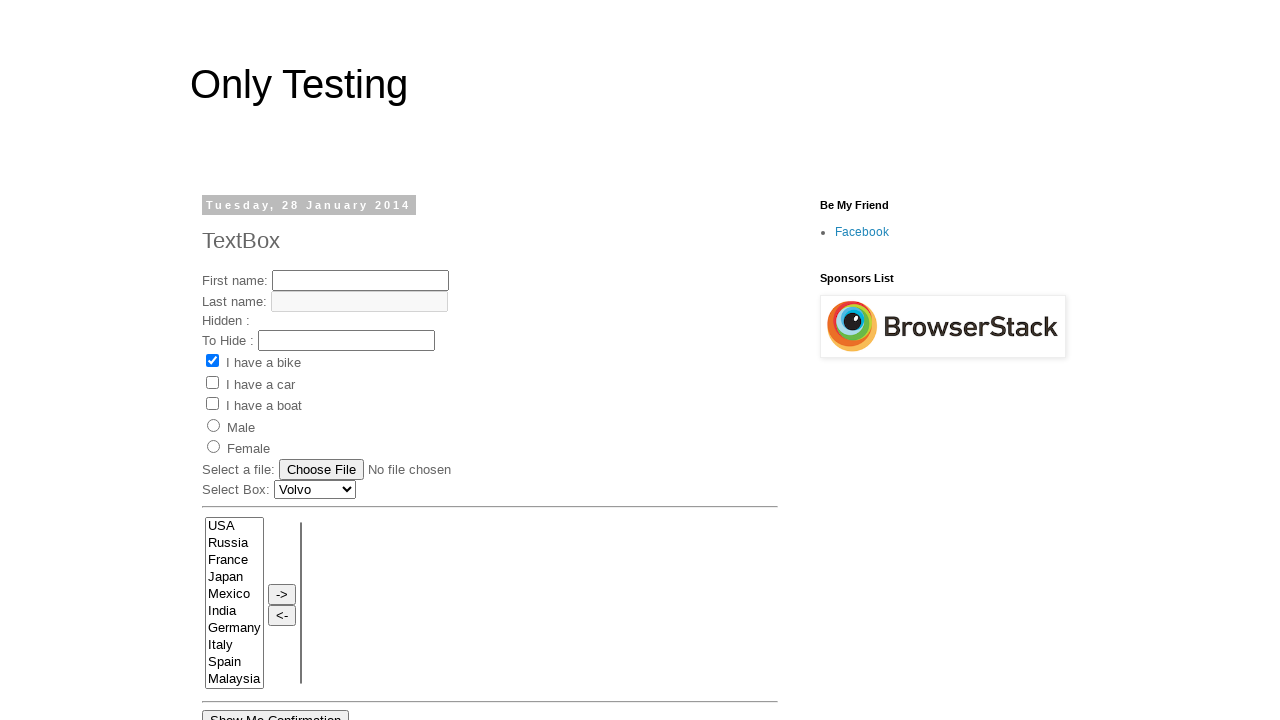

Selected 'Audi Car' from dropdown by value on select#Carlist
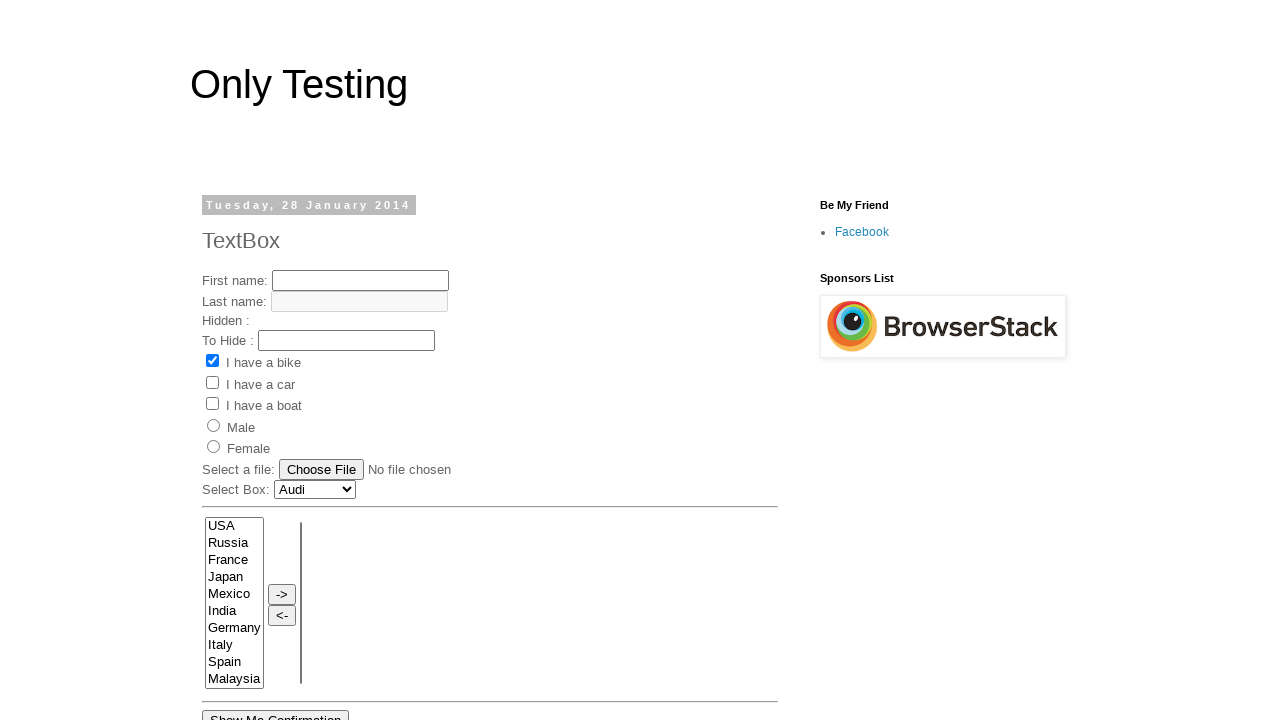

Selected option at index 2 from dropdown on select#Carlist
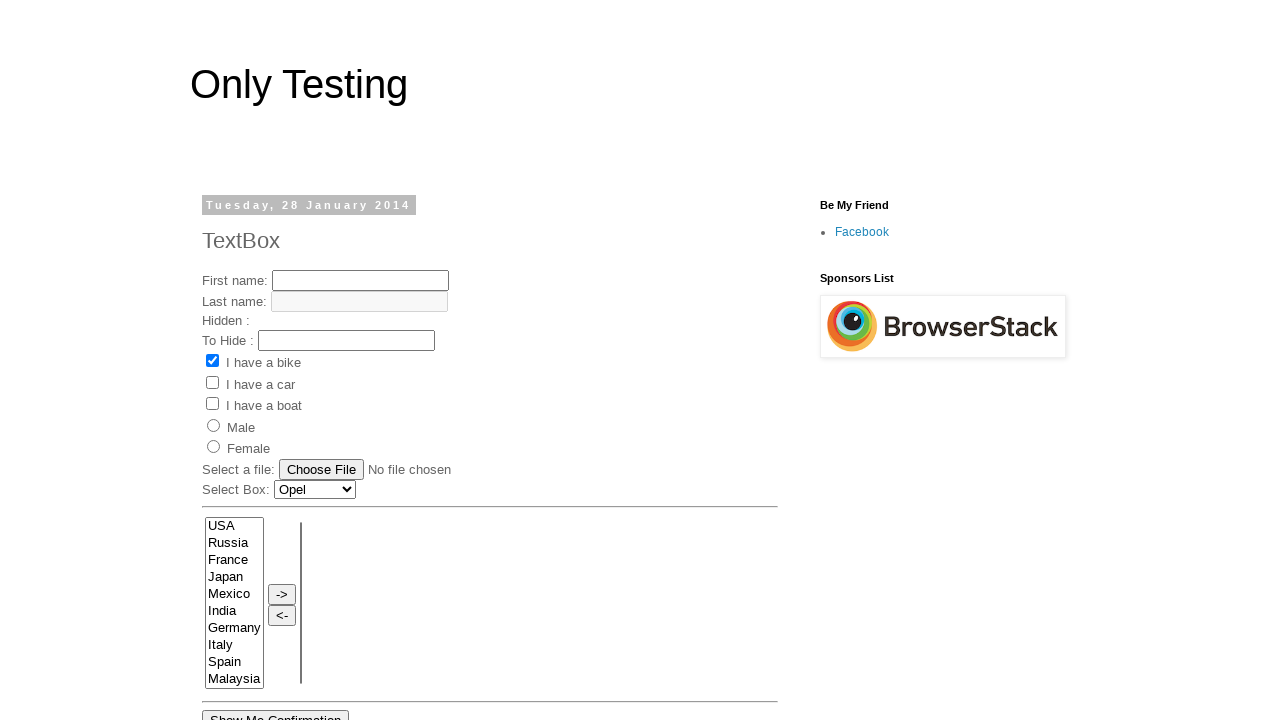

Selected 'Maruti Car' from dropdown by visible text on select#Carlist
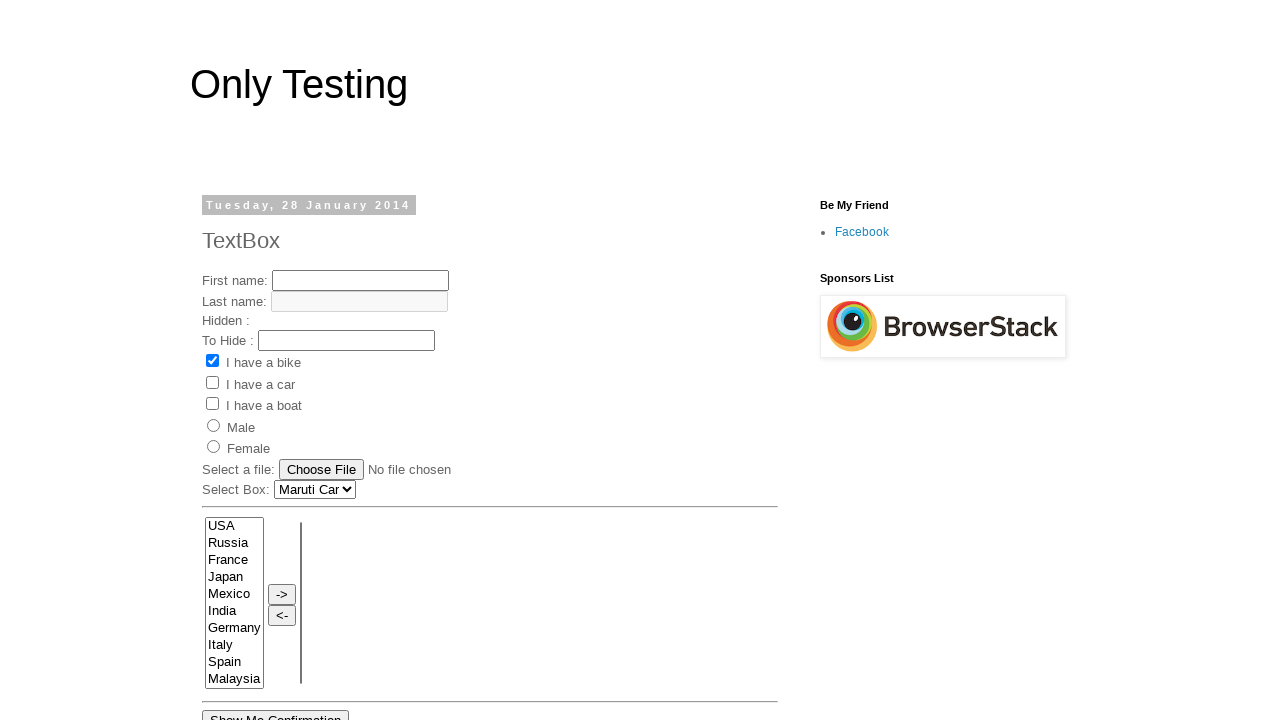

Waited 500ms to verify selection is complete
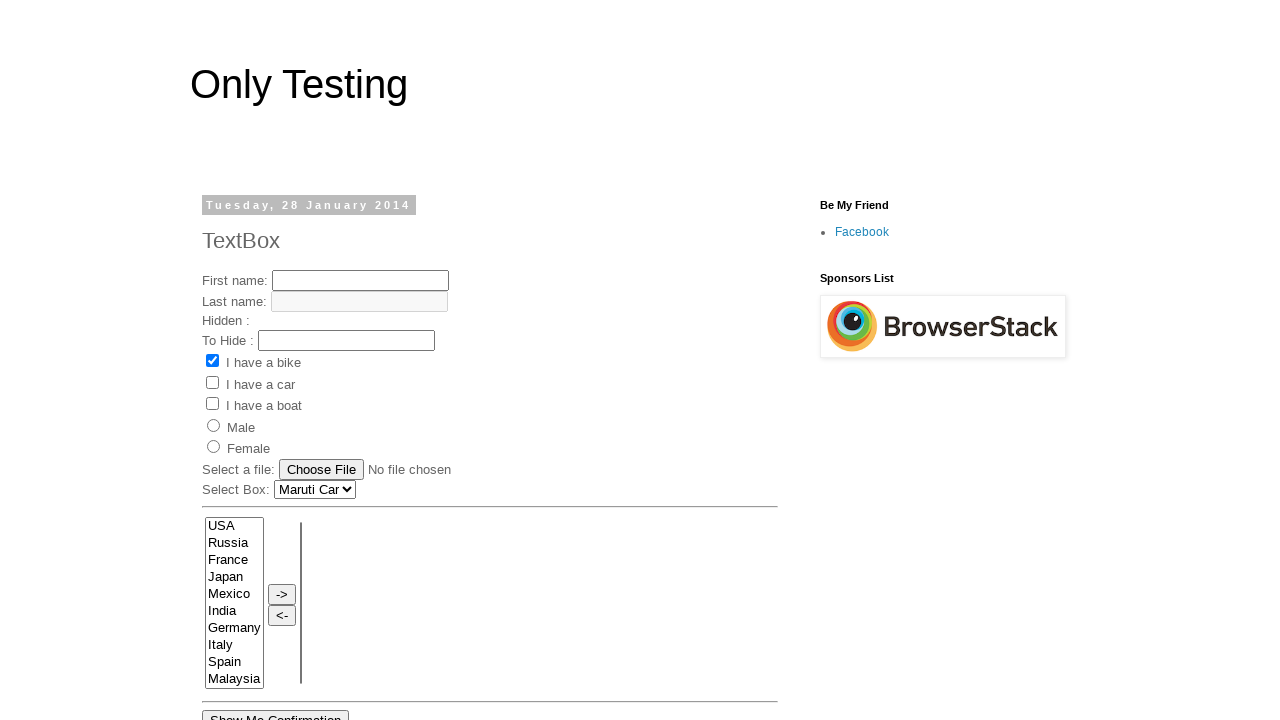

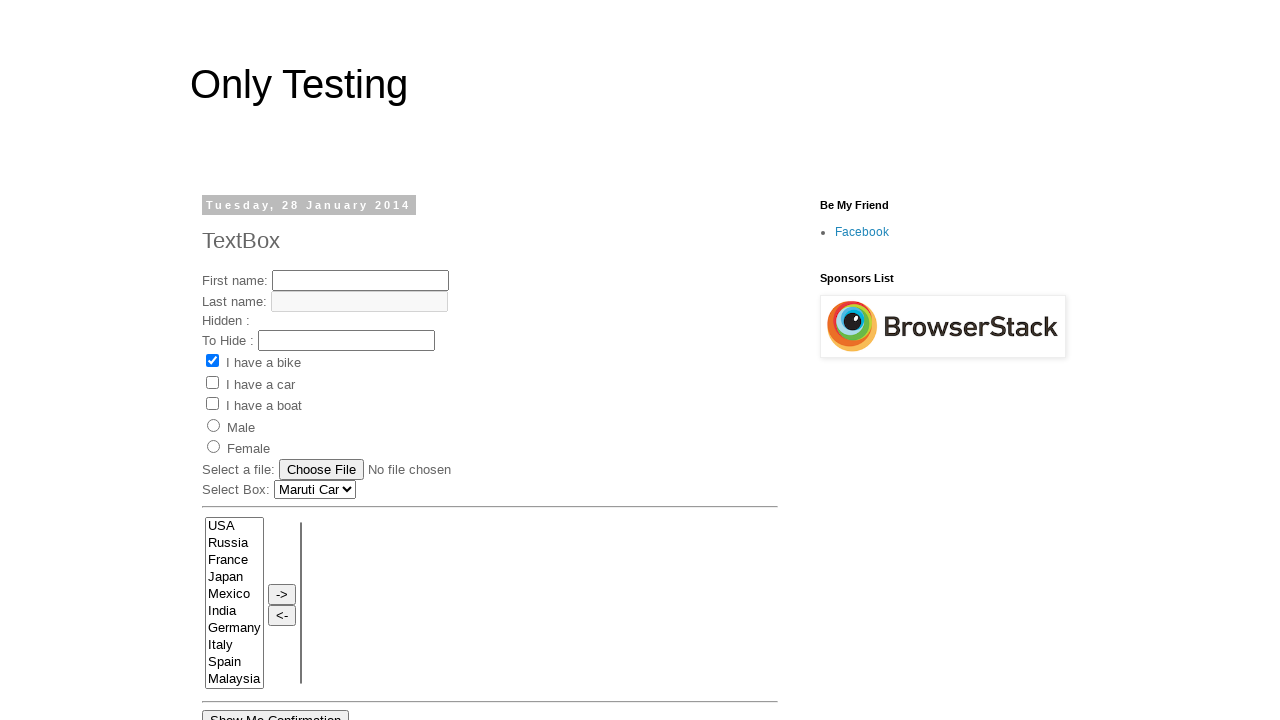